Tests browser back button navigation between different filter views

Starting URL: https://demo.playwright.dev/todomvc

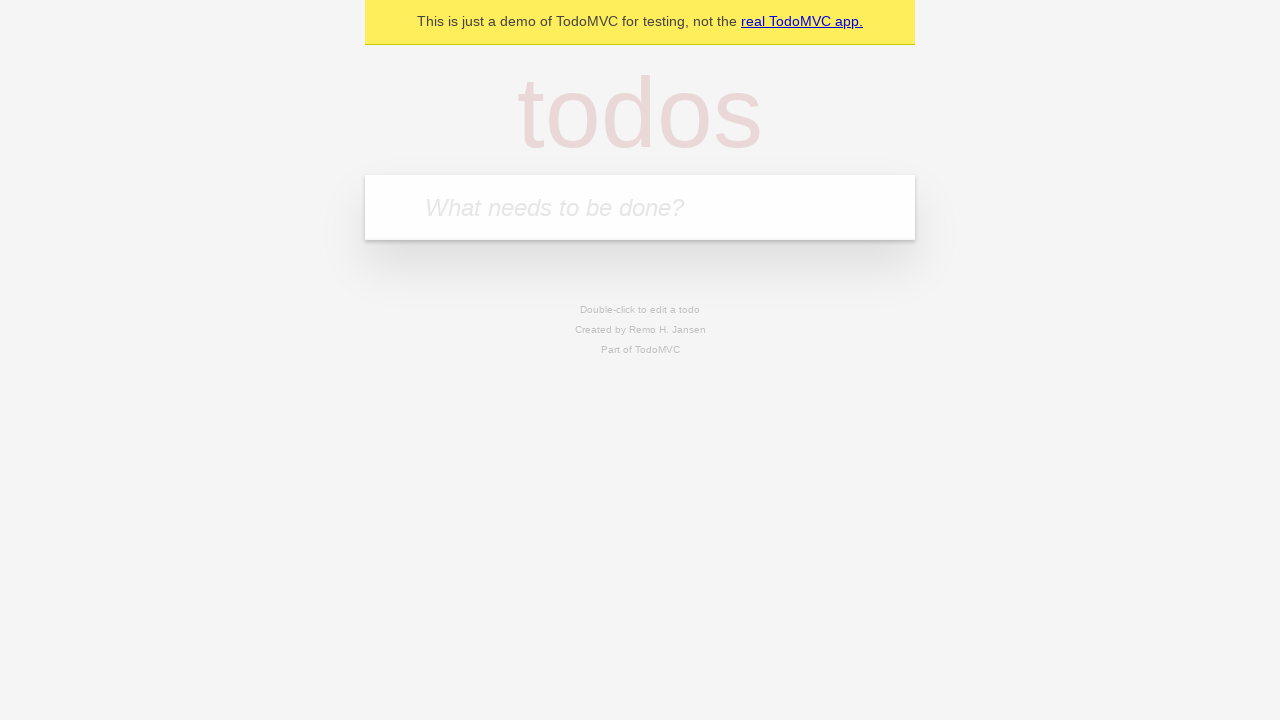

Filled first todo input with 'buy some cheese' on internal:attr=[placeholder="What needs to be done?"i]
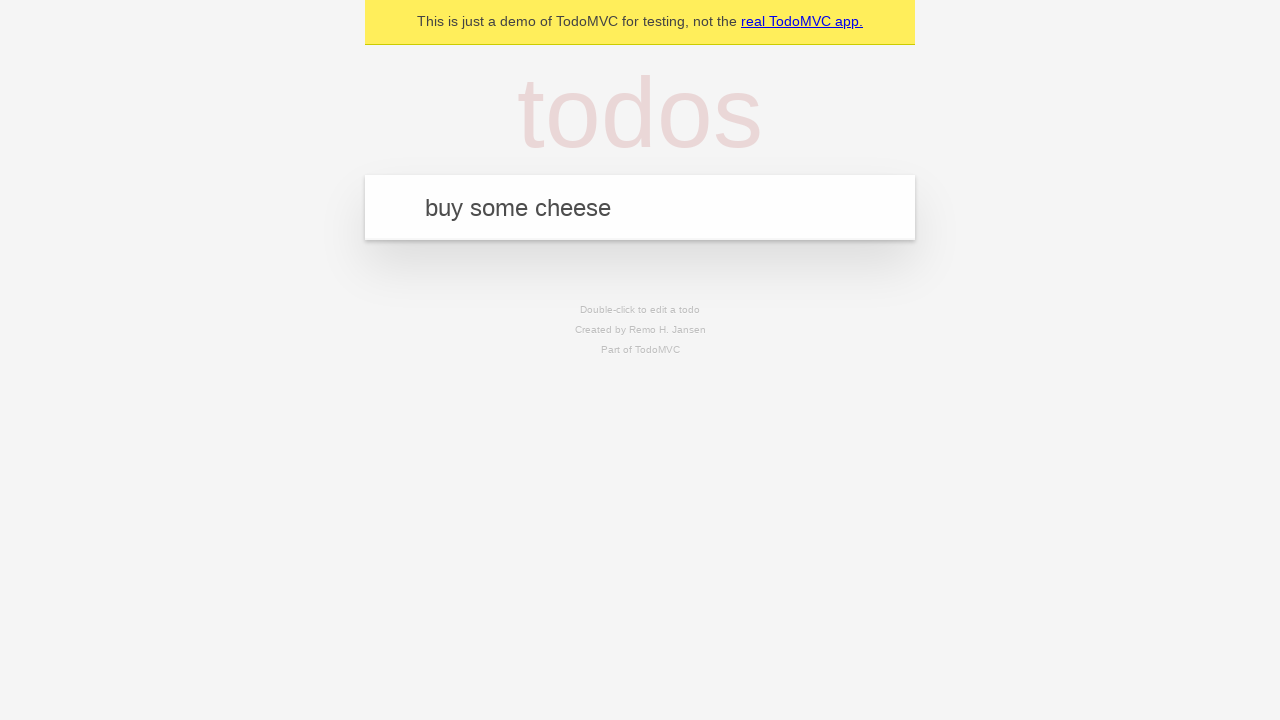

Pressed Enter to create first todo on internal:attr=[placeholder="What needs to be done?"i]
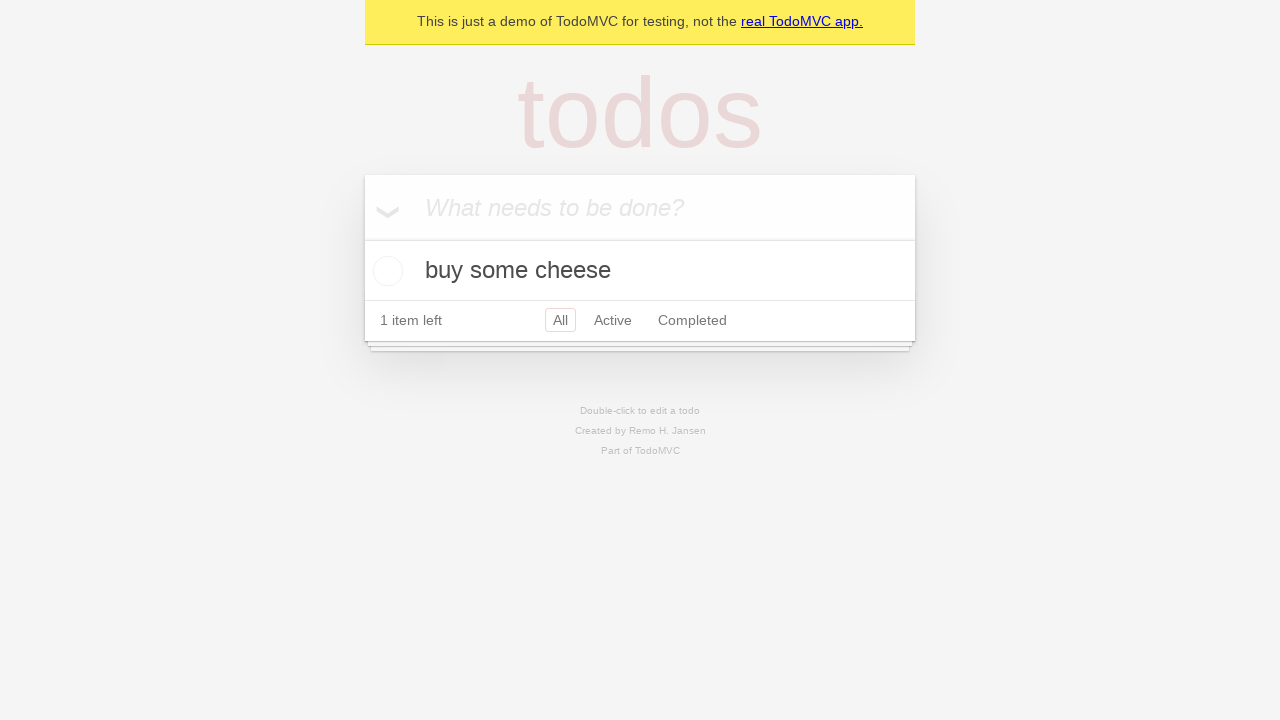

Filled second todo input with 'feed the cat' on internal:attr=[placeholder="What needs to be done?"i]
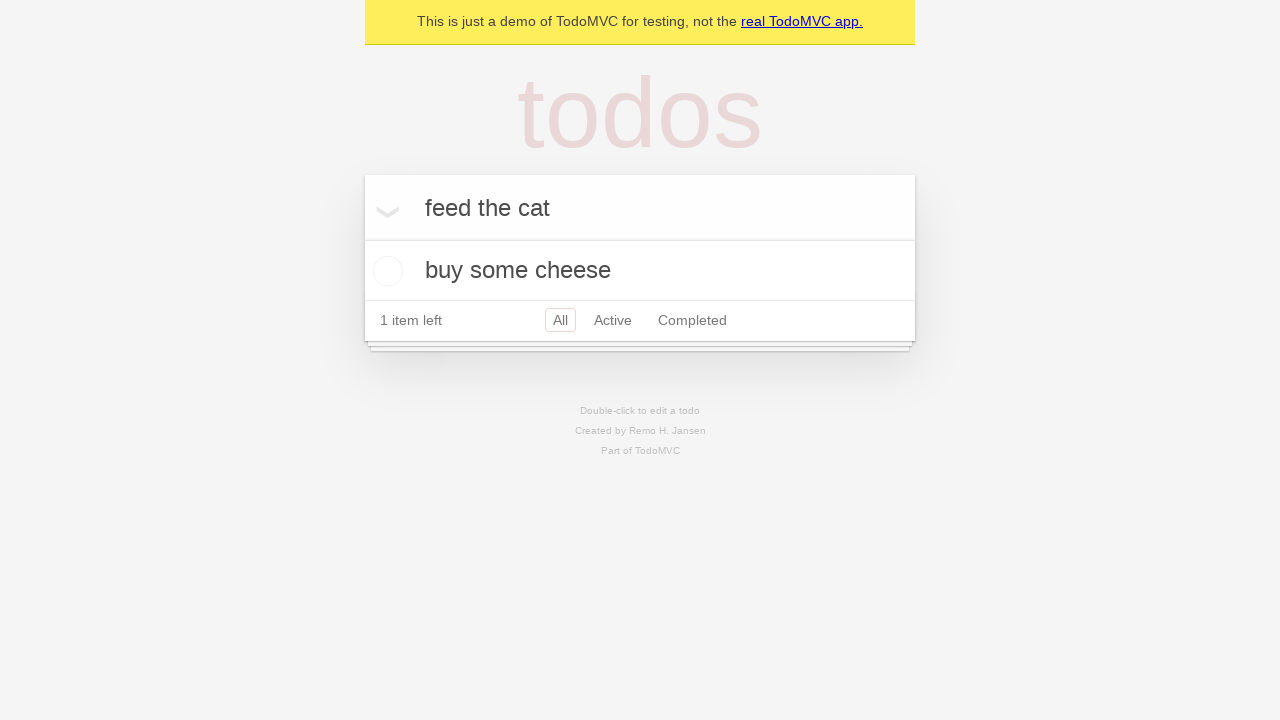

Pressed Enter to create second todo on internal:attr=[placeholder="What needs to be done?"i]
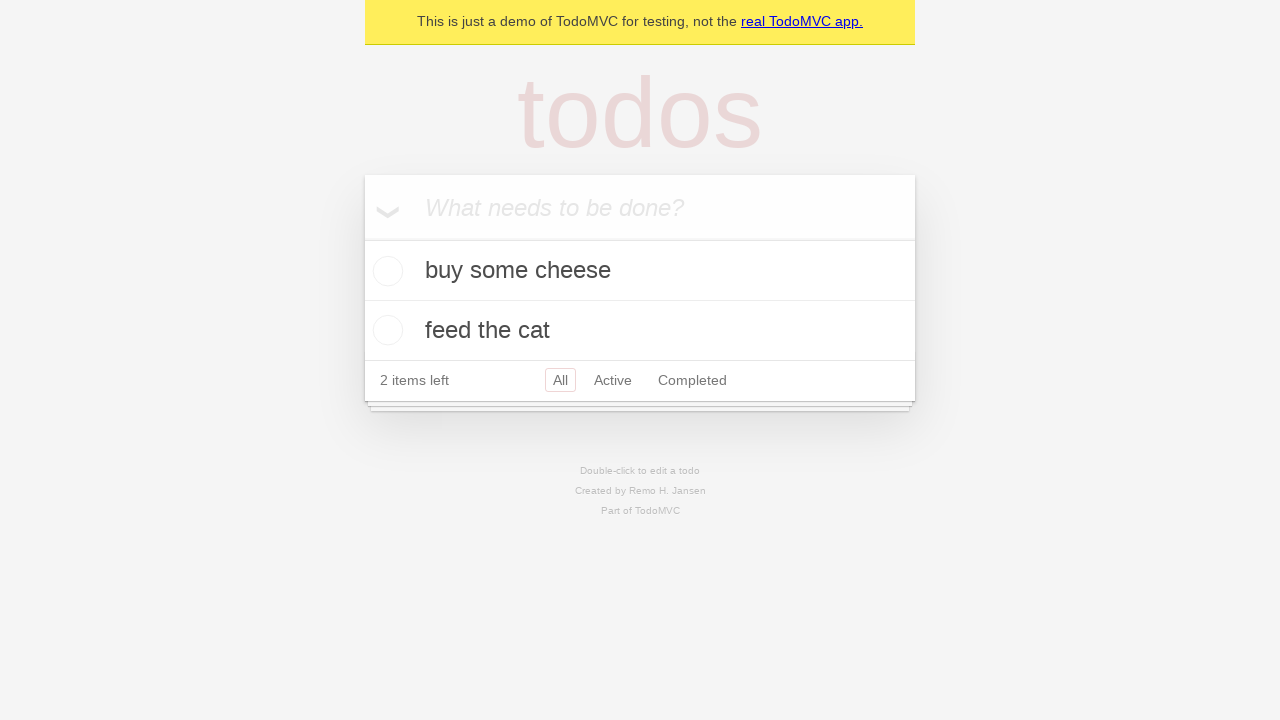

Filled third todo input with 'book a doctors appointment' on internal:attr=[placeholder="What needs to be done?"i]
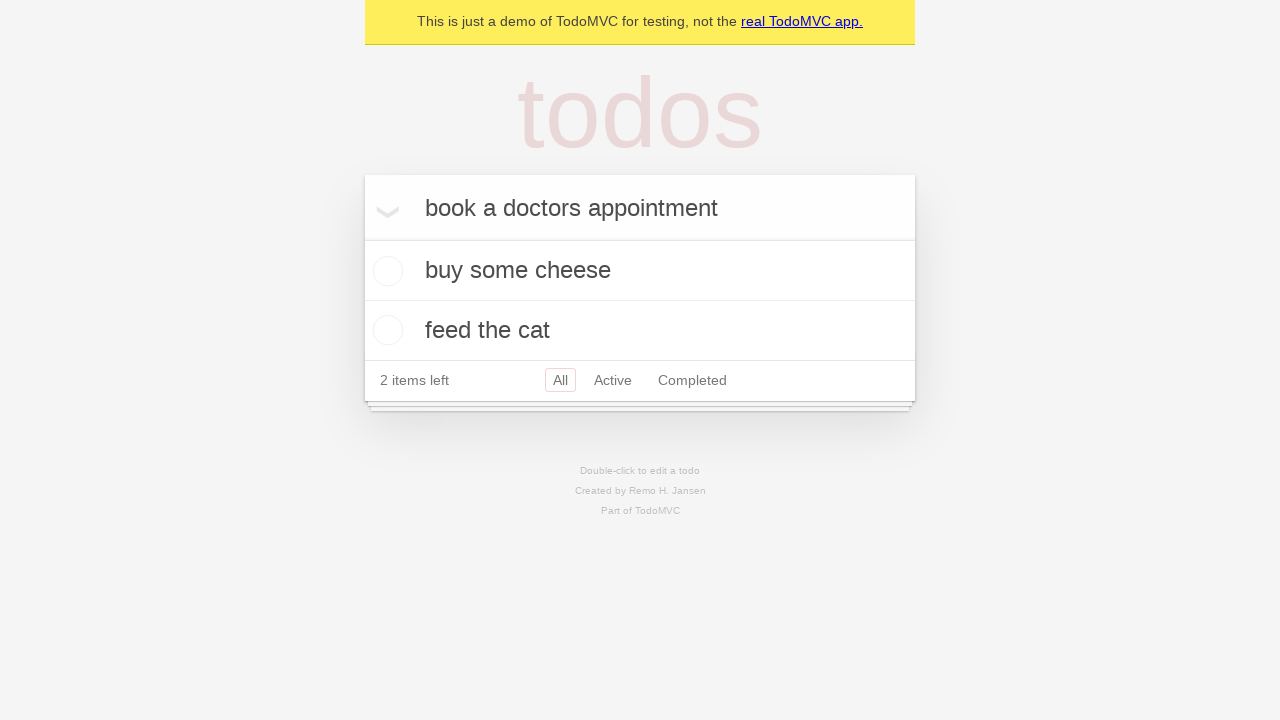

Pressed Enter to create third todo on internal:attr=[placeholder="What needs to be done?"i]
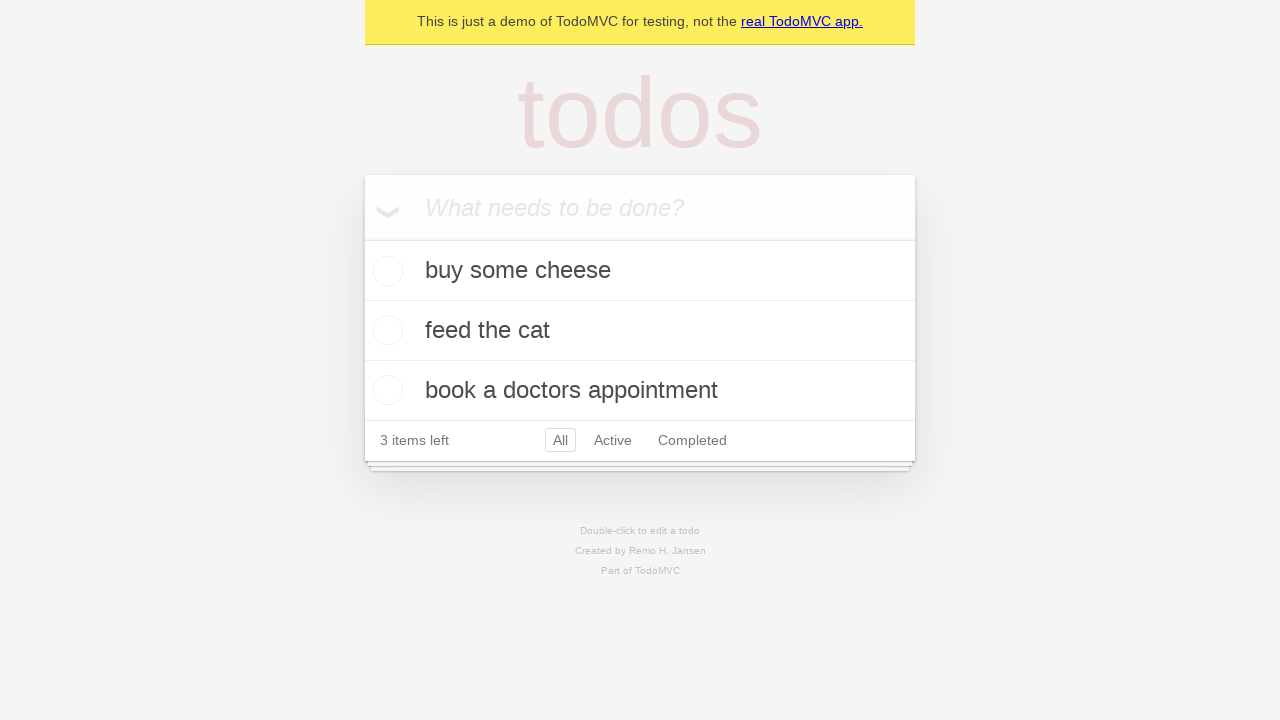

Checked the second todo item as completed at (385, 330) on internal:testid=[data-testid="todo-item"s] >> nth=1 >> internal:role=checkbox
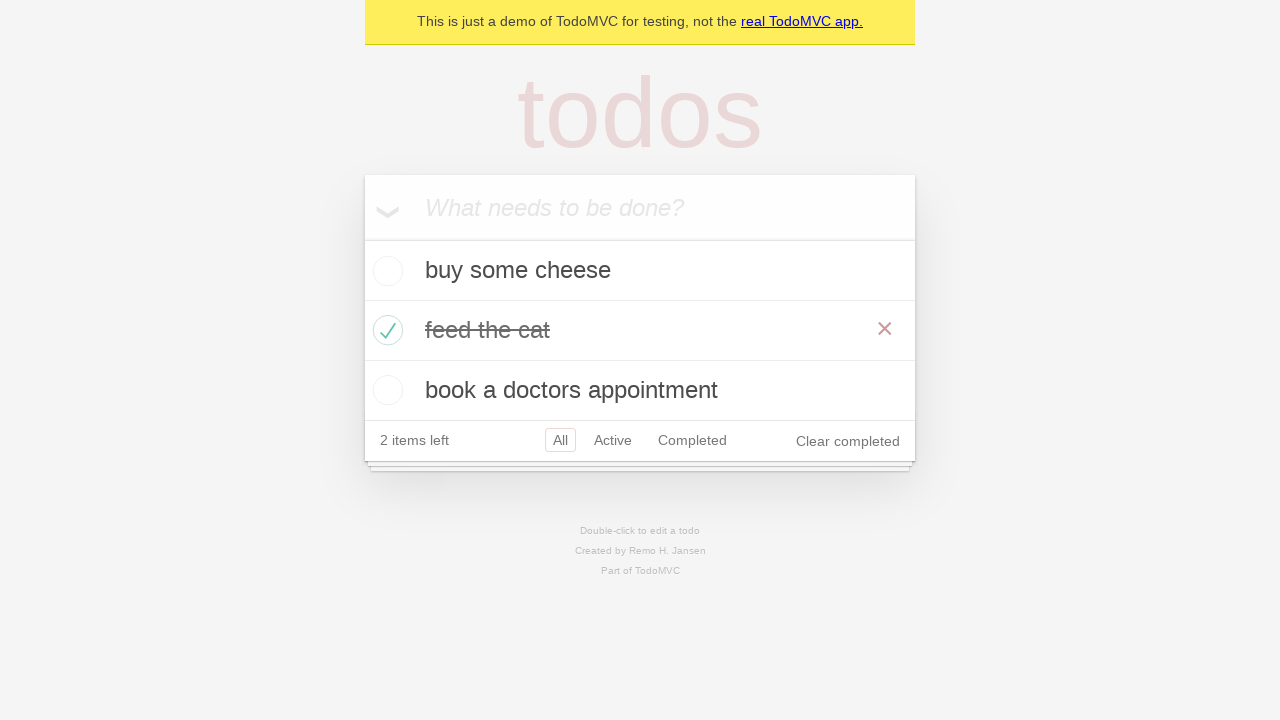

Clicked 'All' filter link at (560, 440) on internal:role=link[name="All"i]
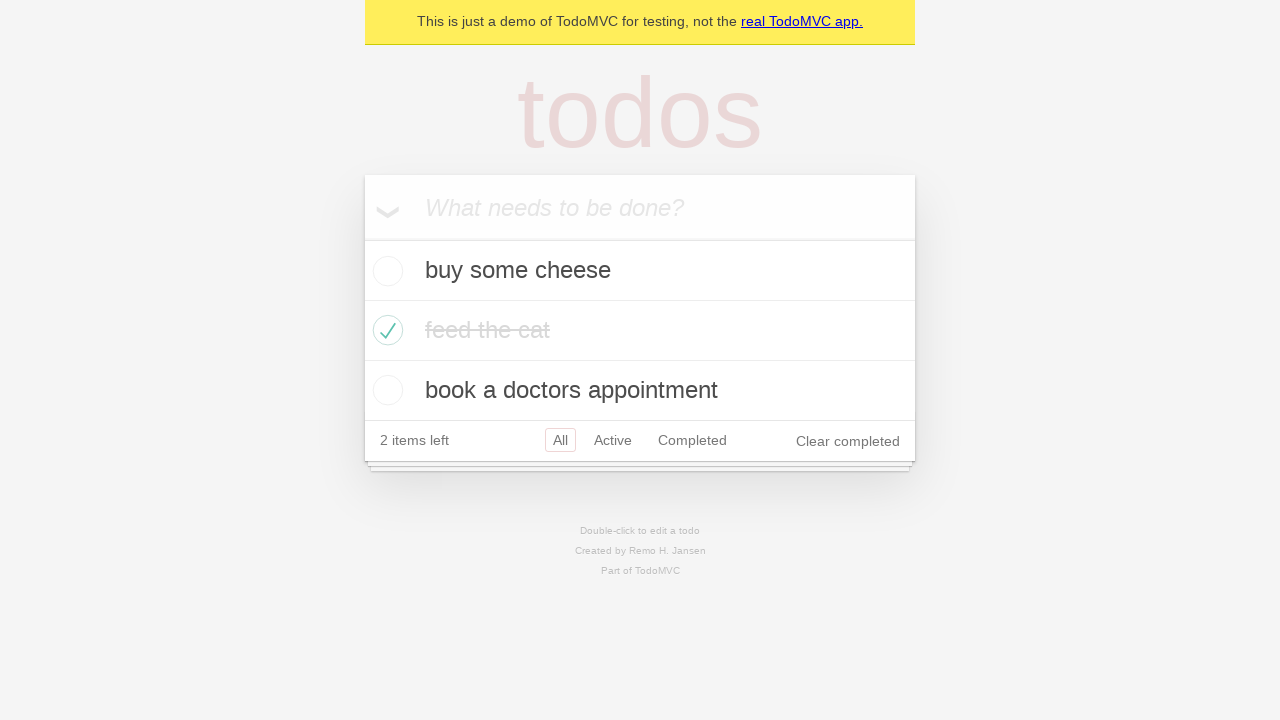

Clicked 'Active' filter link at (613, 440) on internal:role=link[name="Active"i]
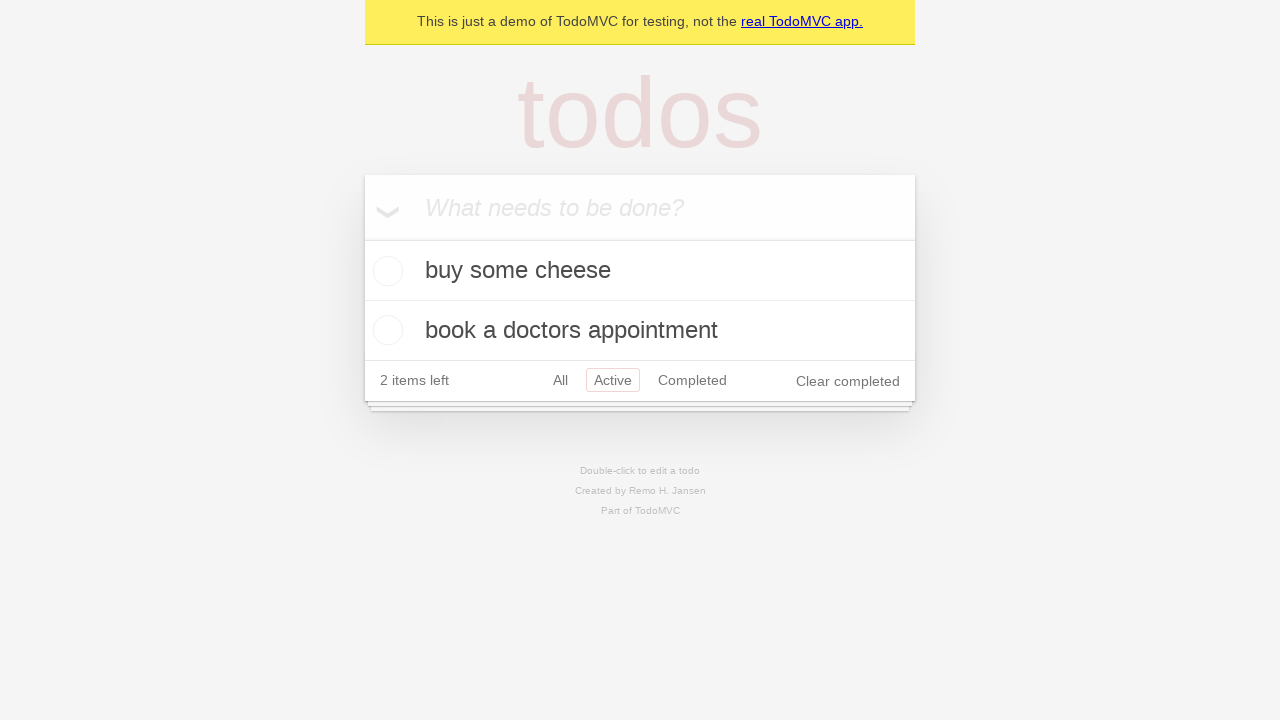

Clicked 'Completed' filter link at (692, 380) on internal:role=link[name="Completed"i]
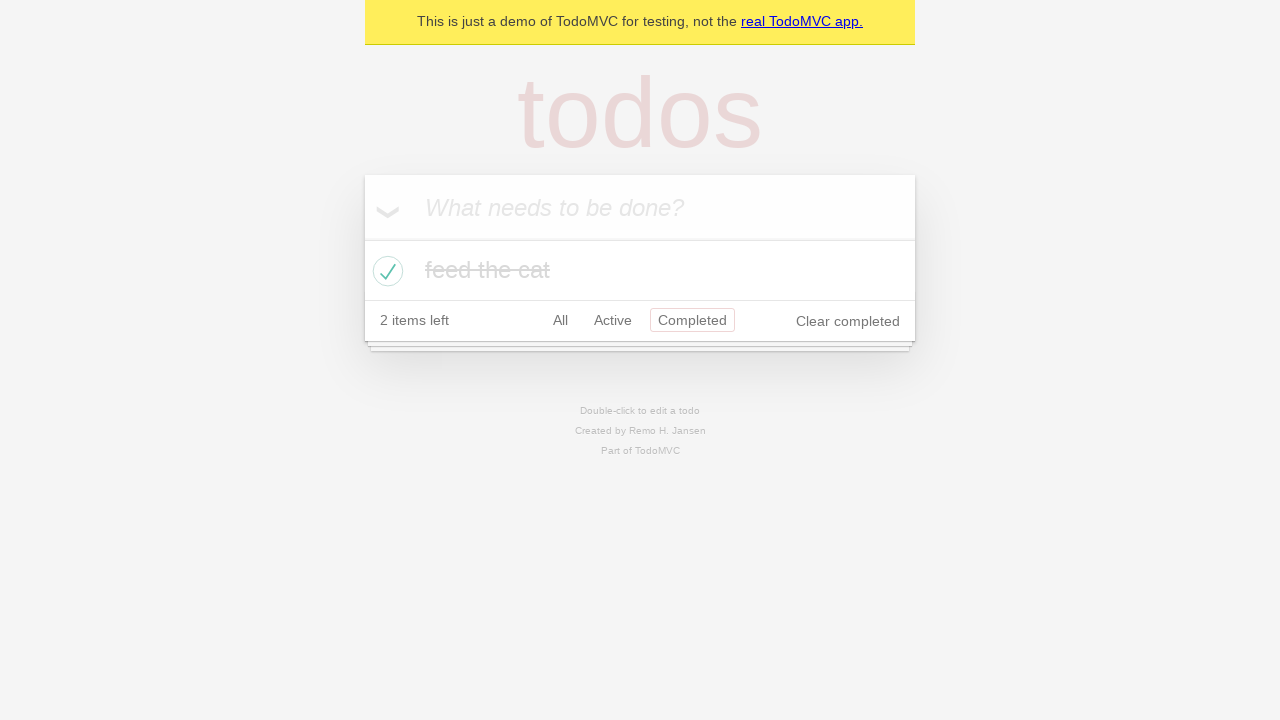

Navigated back from 'Completed' filter to 'Active' filter
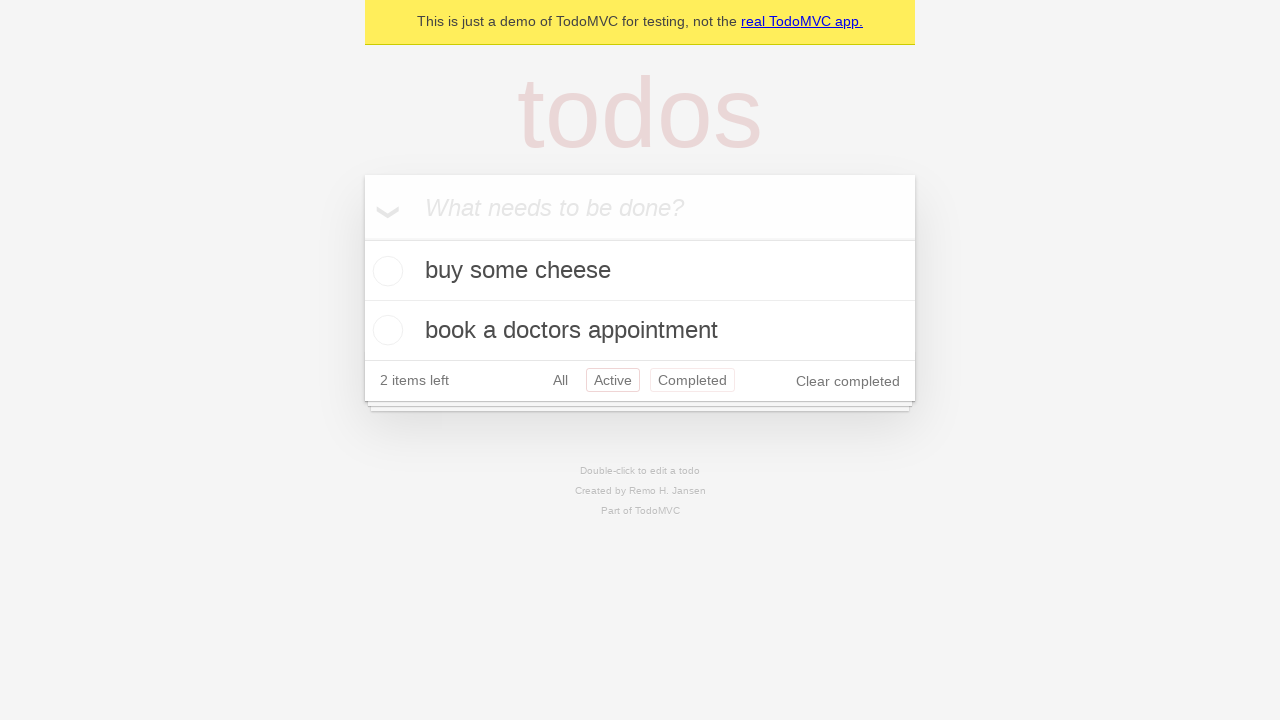

Navigated back from 'Active' filter to 'All' filter
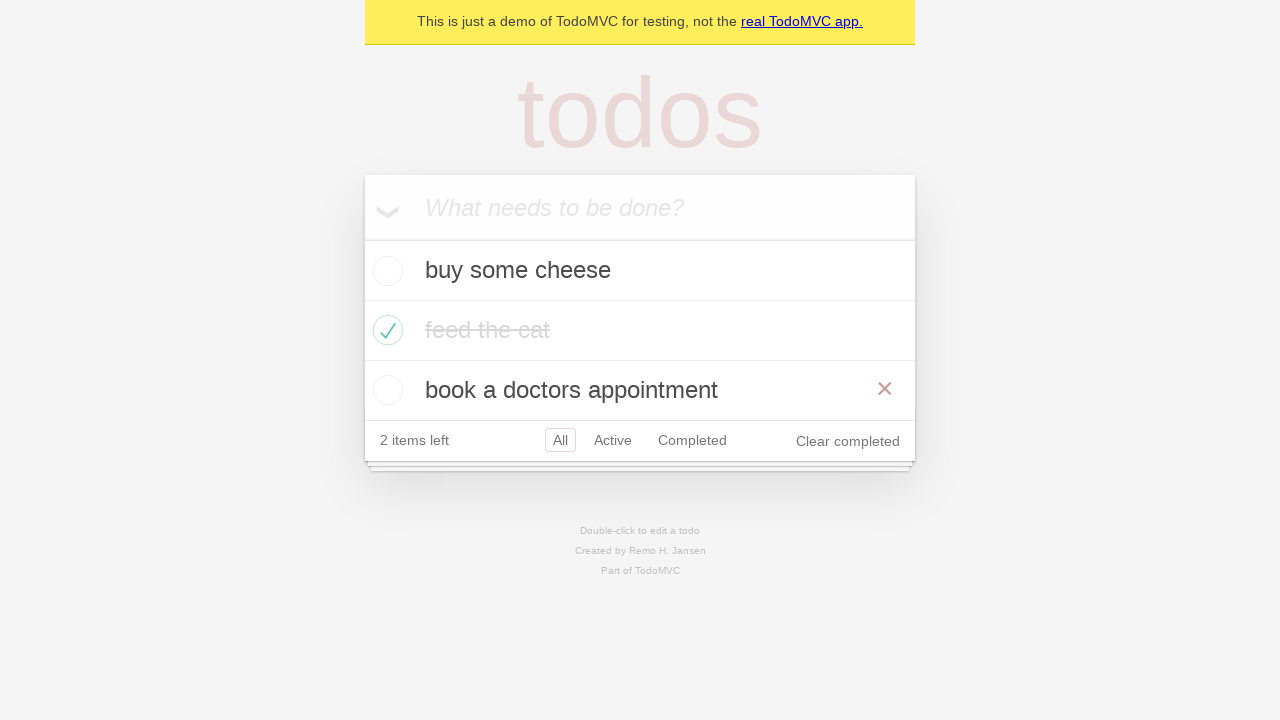

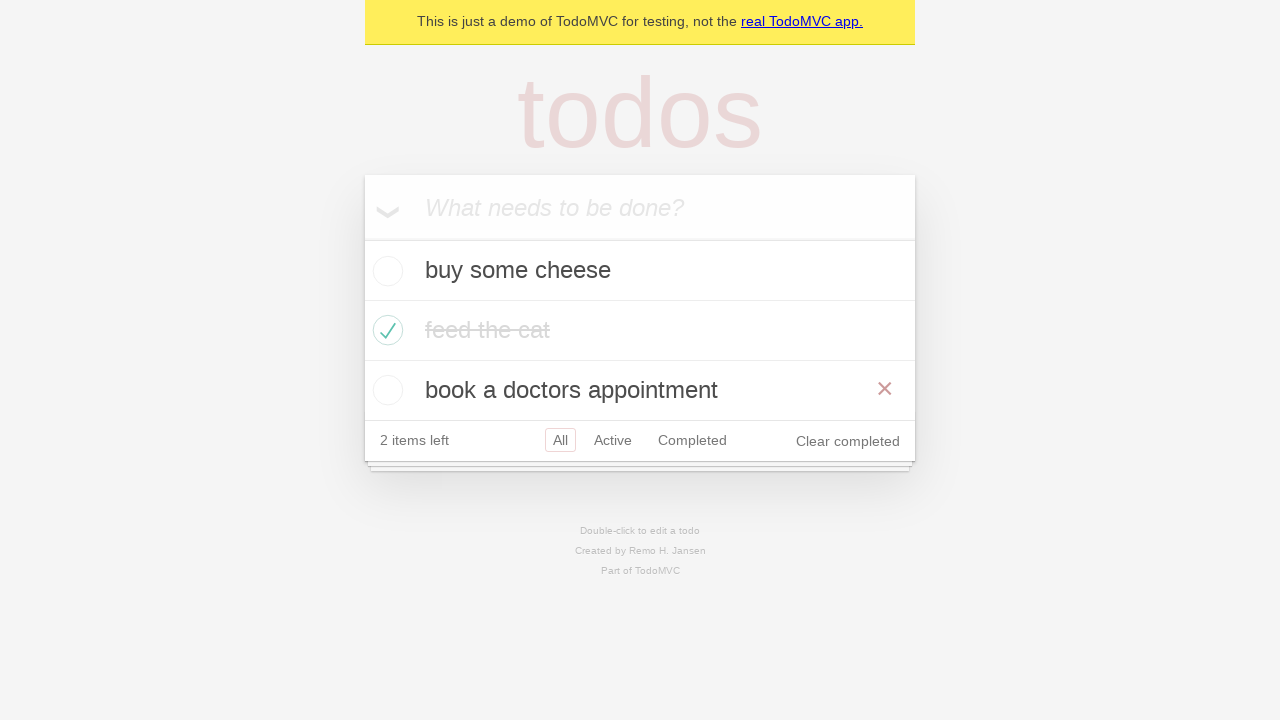